Basic browser test that navigates to the Selenium downloads page and maximizes the browser window.

Starting URL: https://www.selenium.dev/downloads/

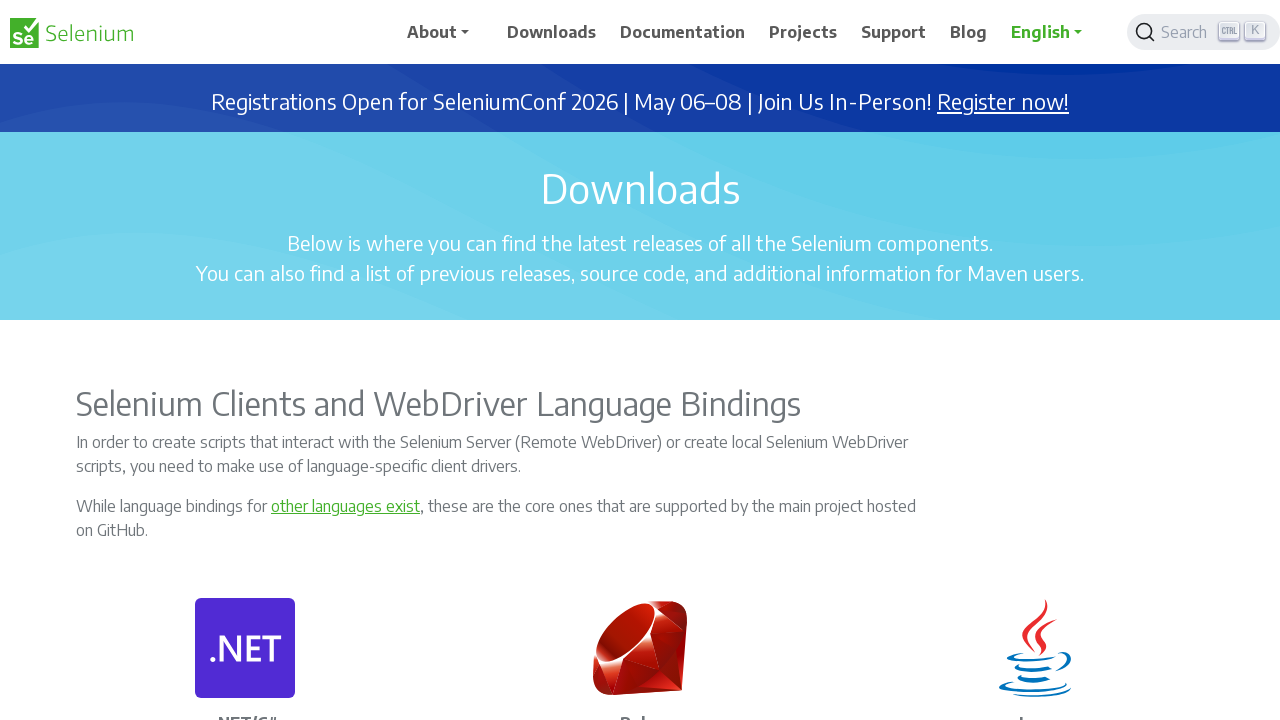

Set viewport size to 1920x1080 to maximize browser window
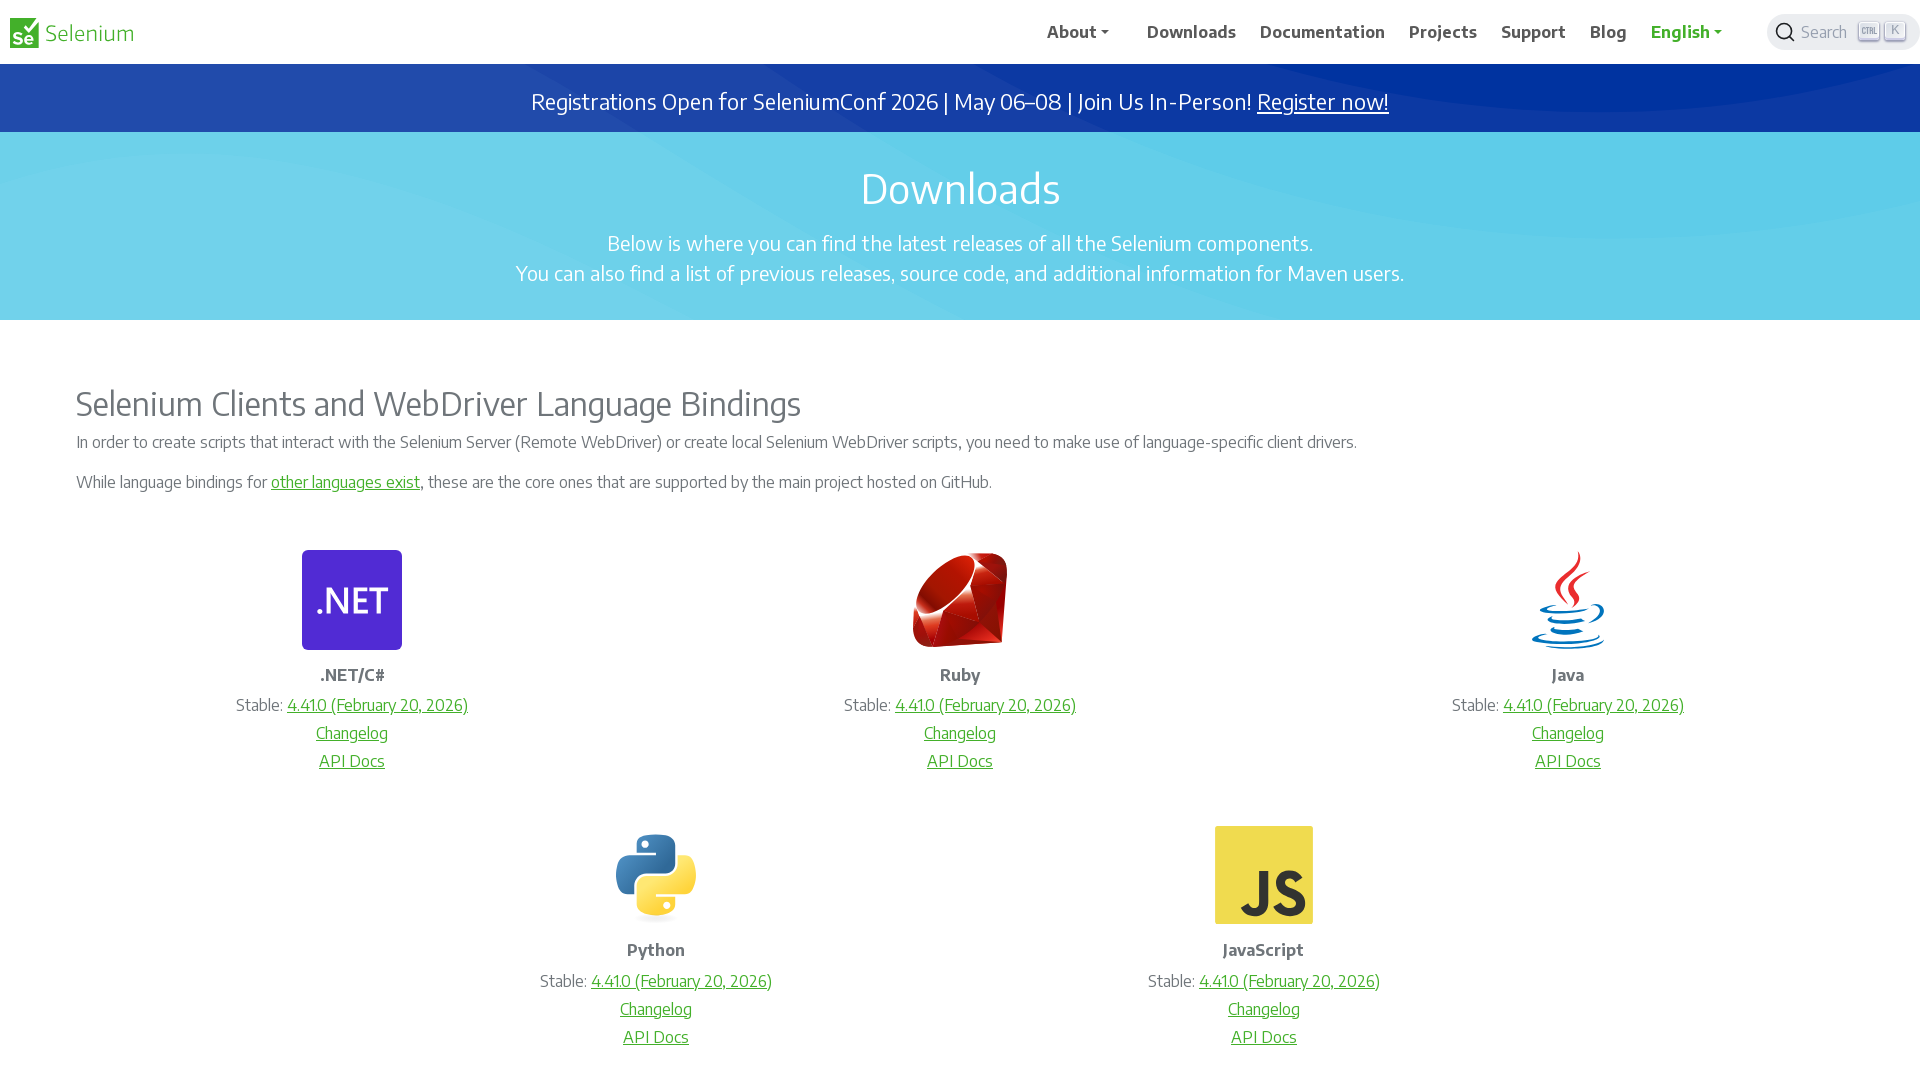

Page fully loaded - DOM content interactive
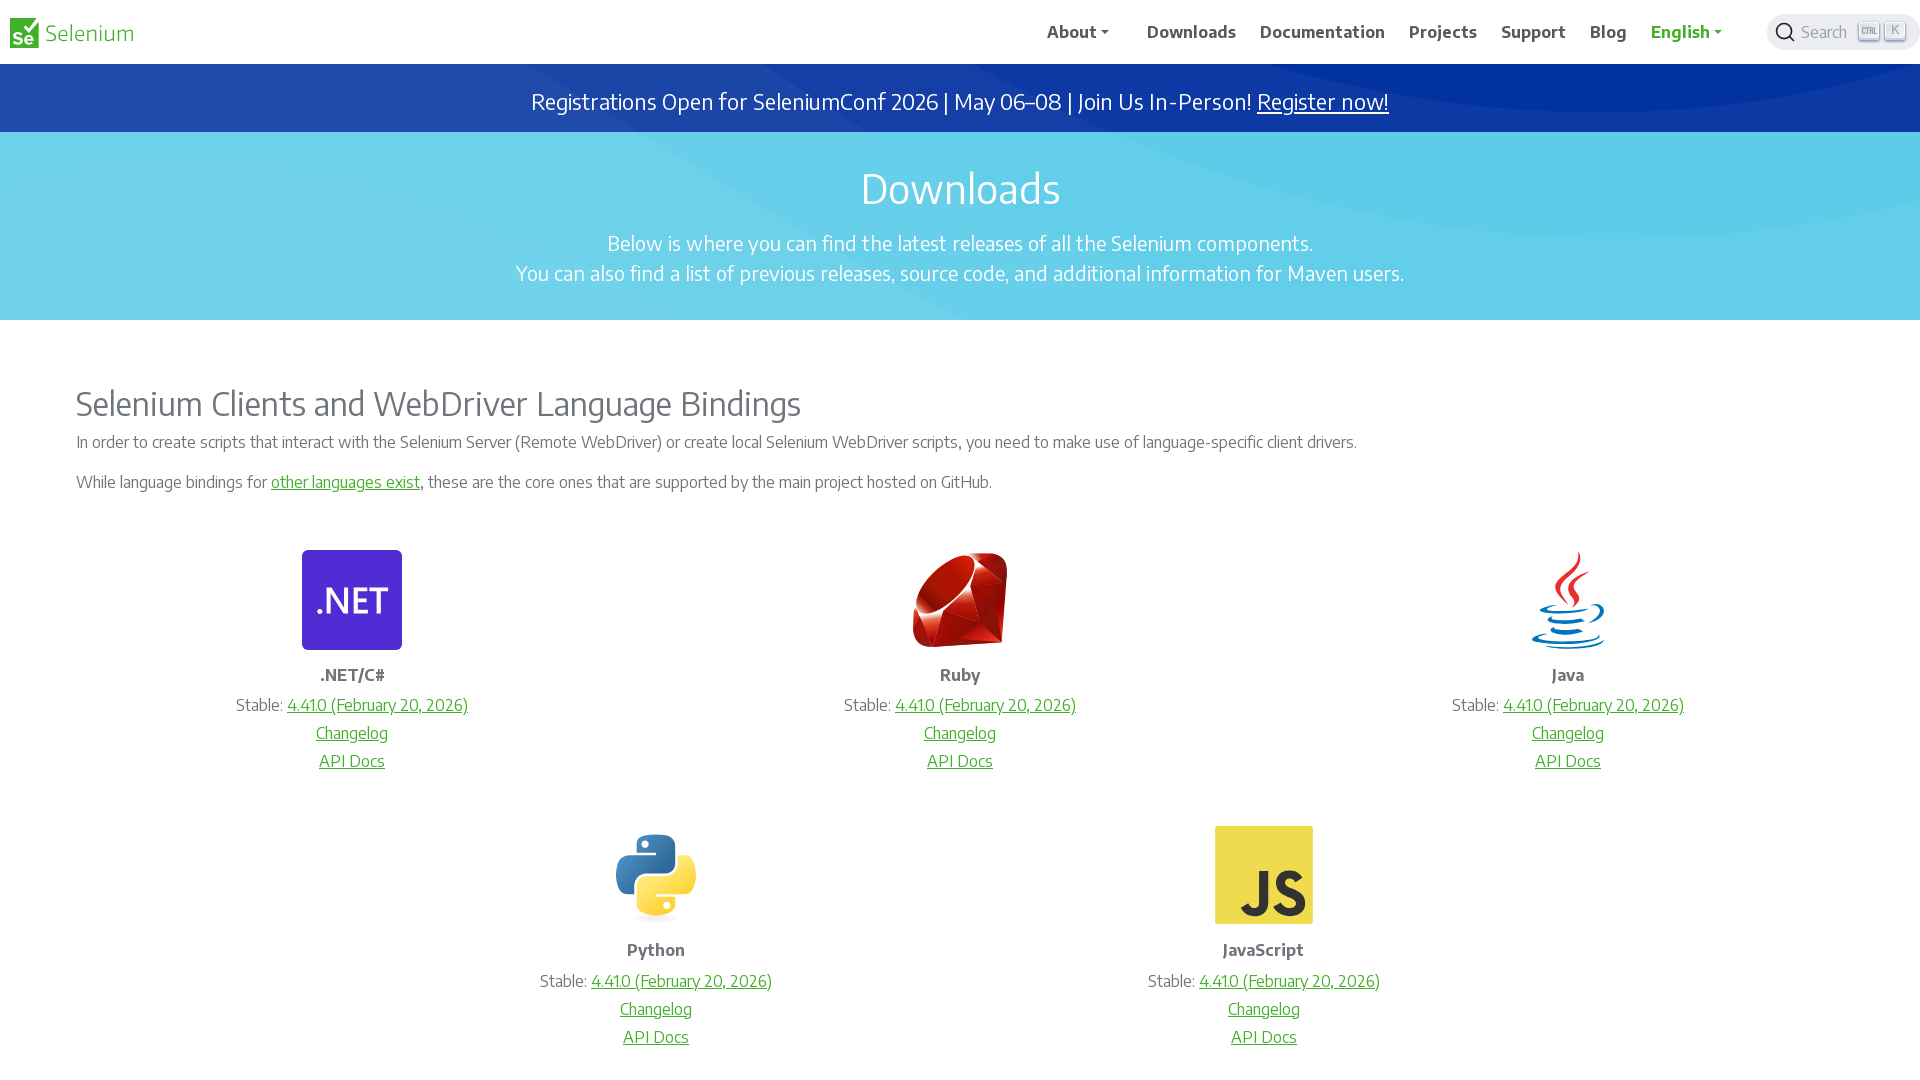

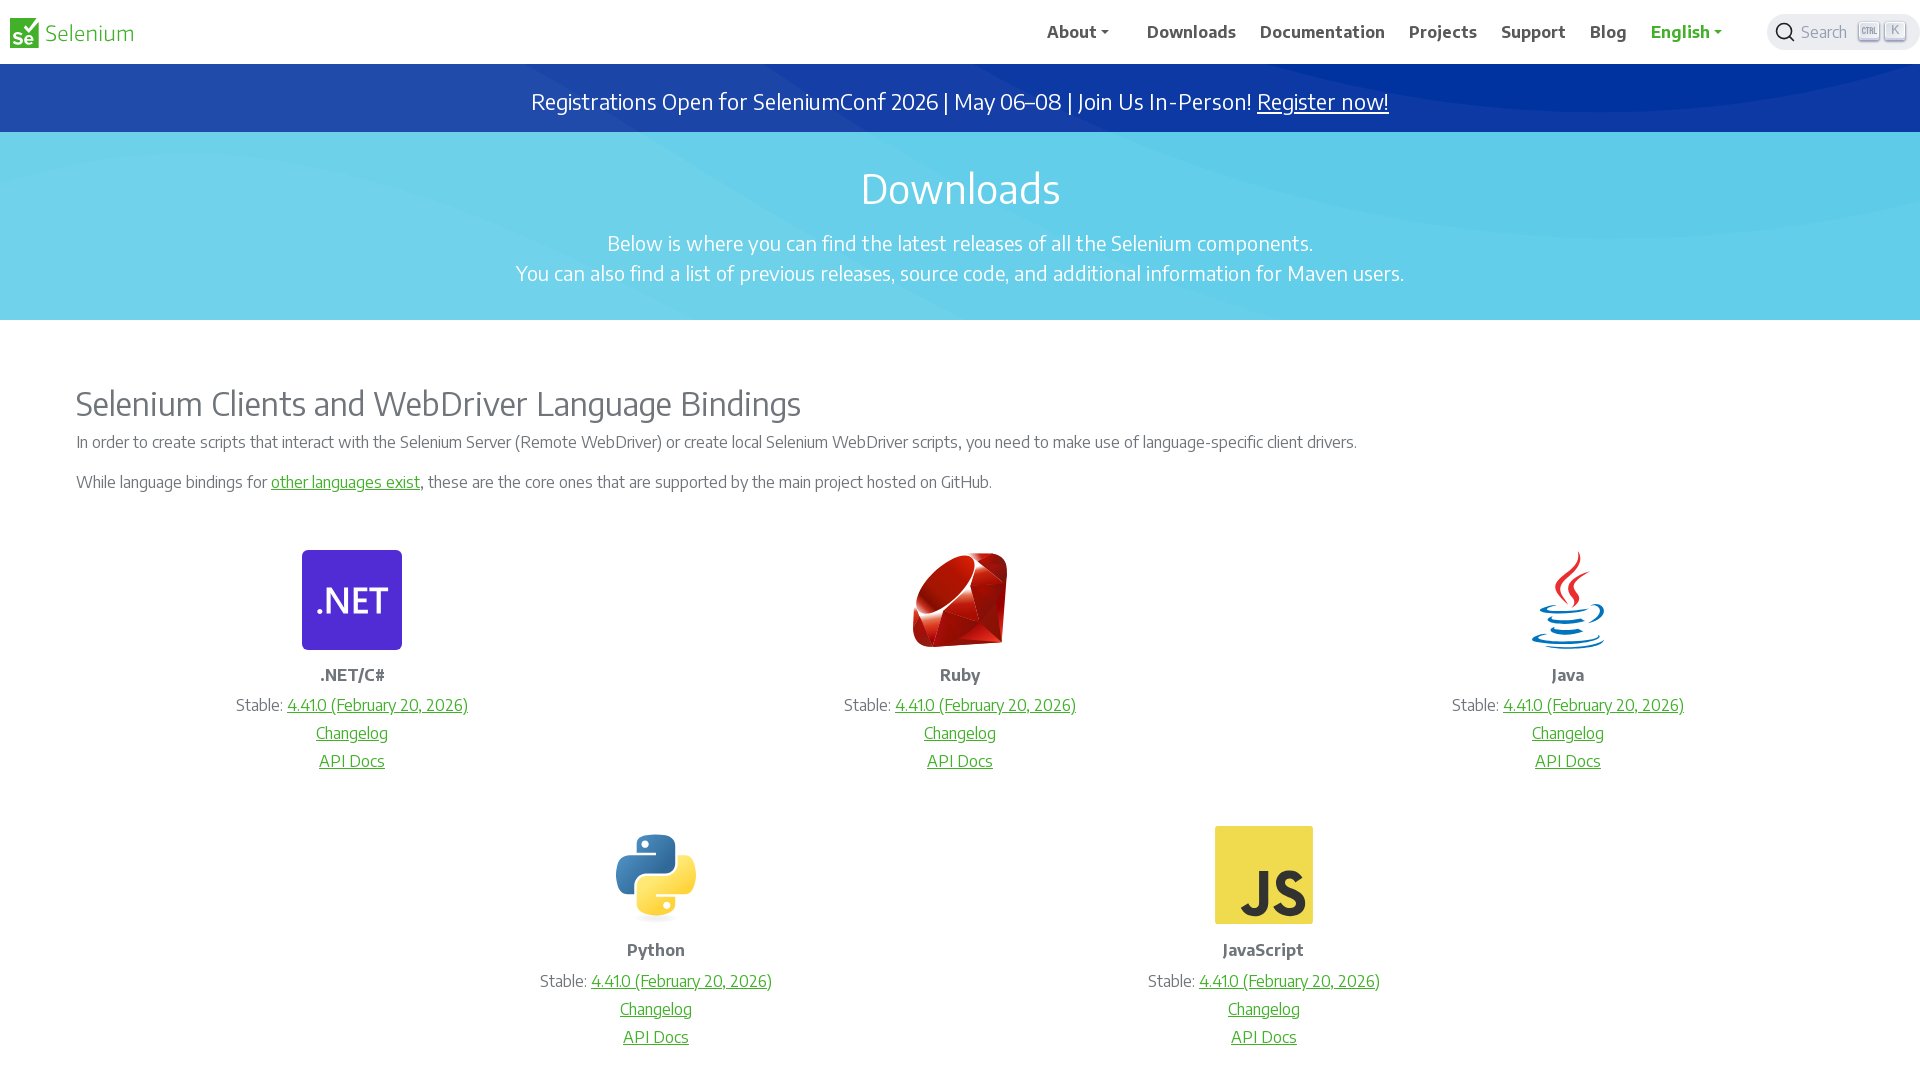